Navigates to a blog post, scrolls down the page, and clicks on an SVG element if available

Starting URL: https://votermood.com/blog/one-nation-one-election-history-to-present

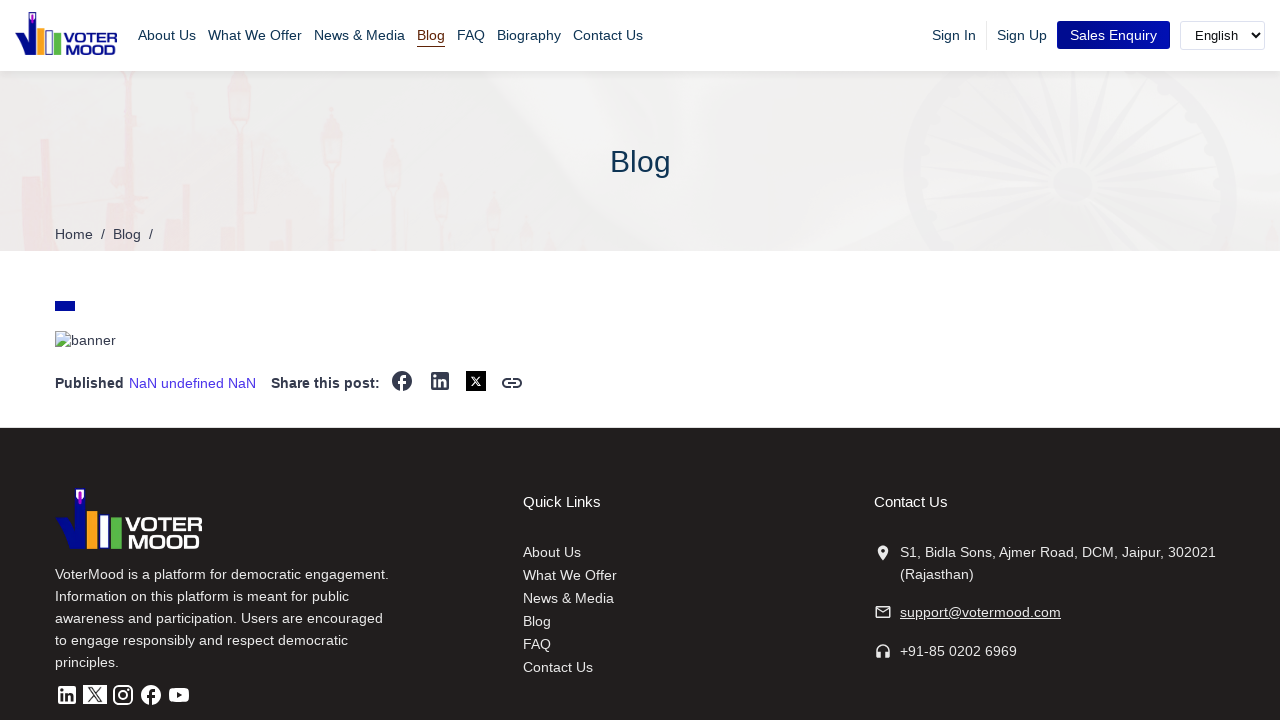

Navigated to the blog post about one nation one election
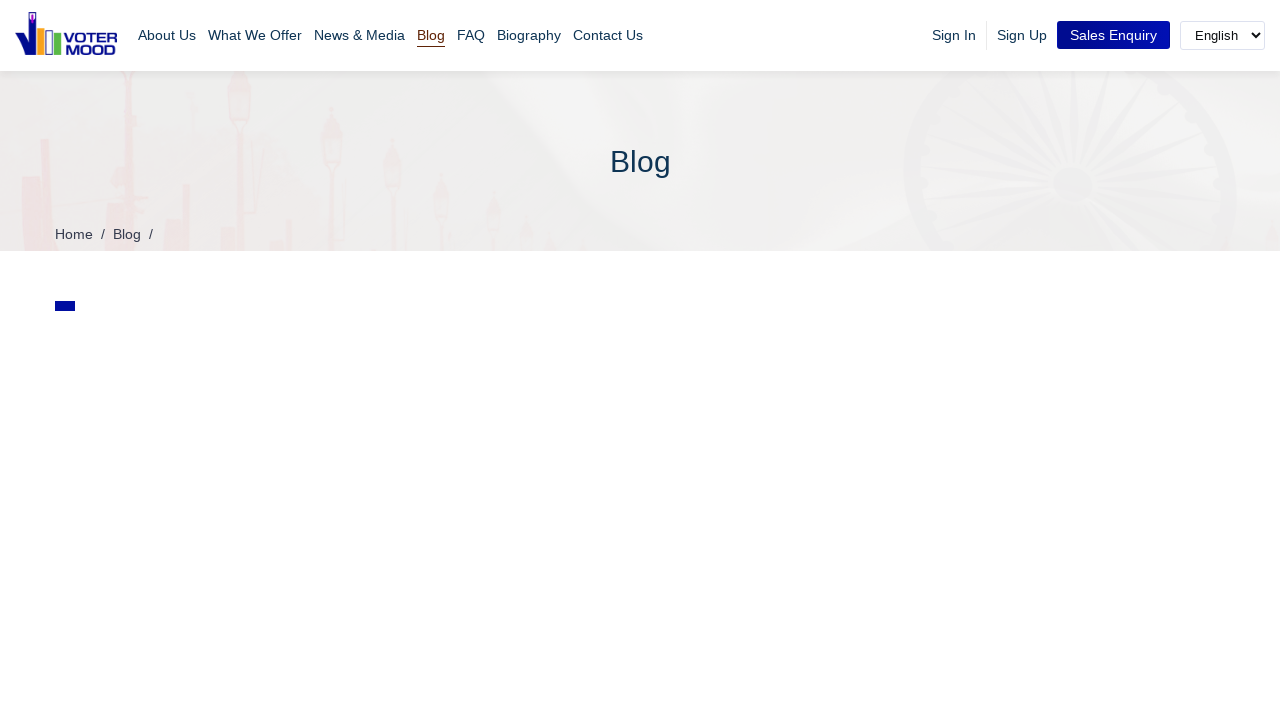

Scrolled down the page by 800 pixels
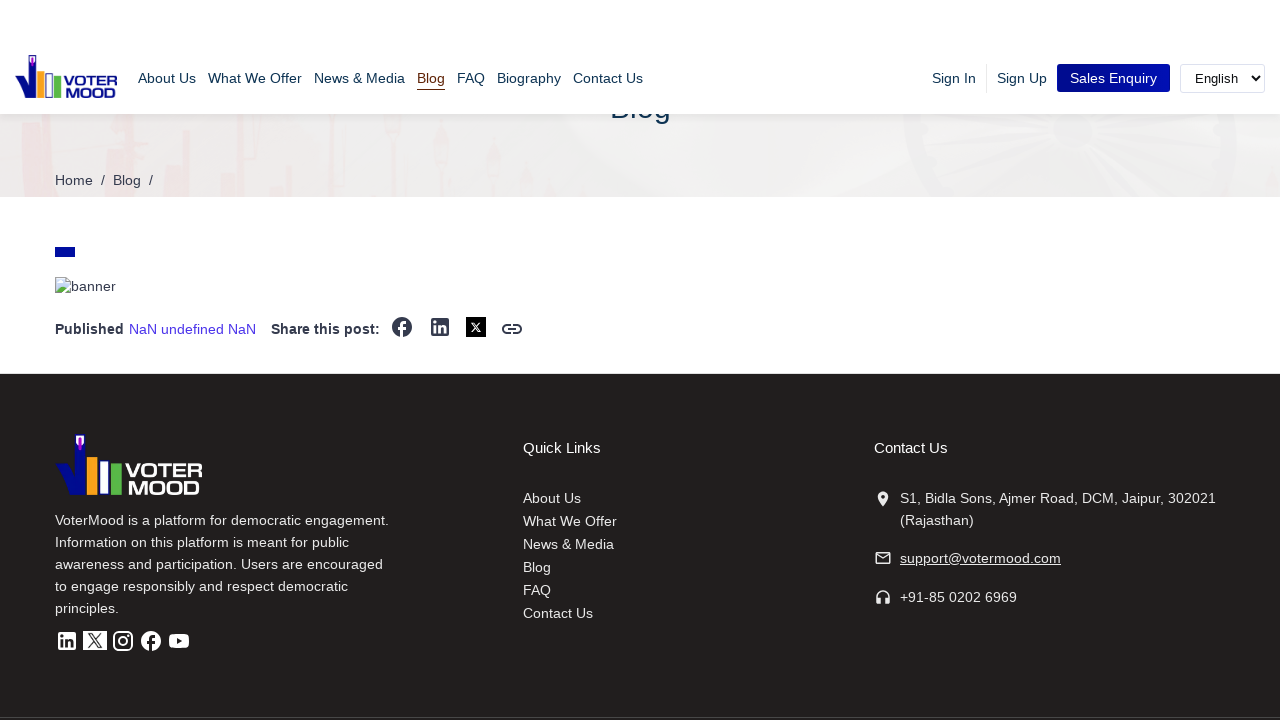

Pressed ArrowDown key (iteration 1 of 3)
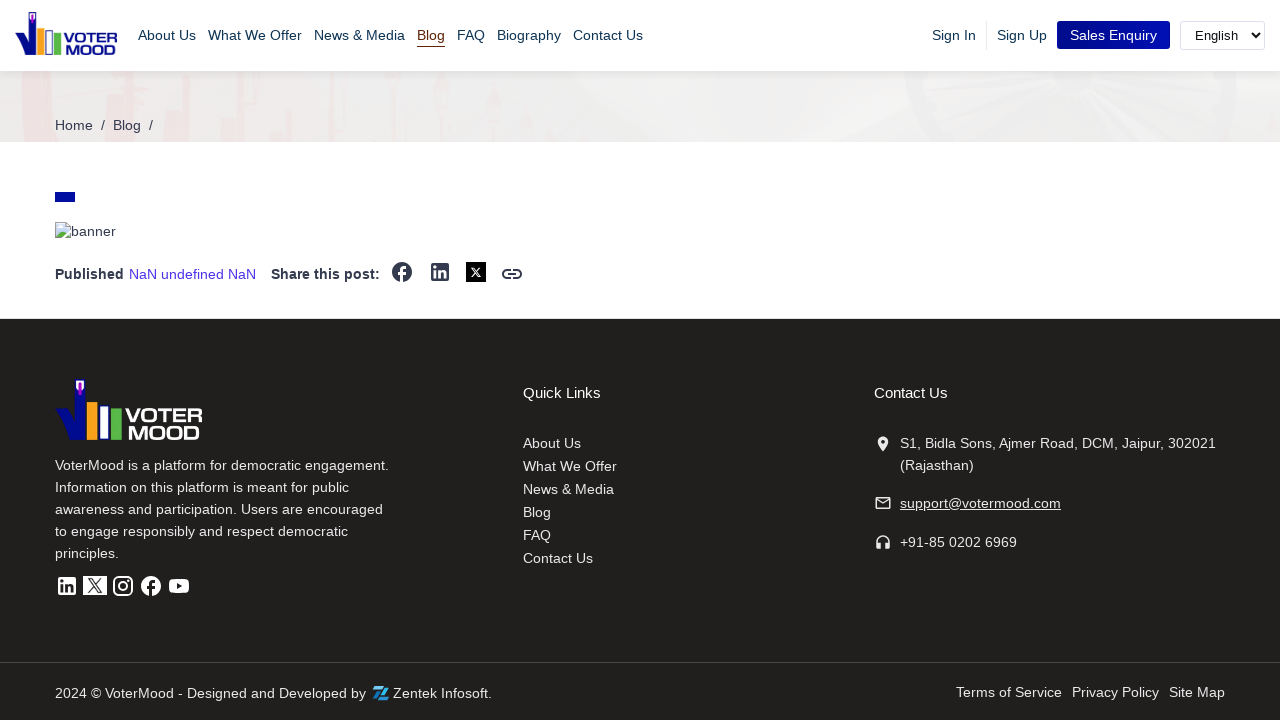

Pressed ArrowDown key (iteration 2 of 3)
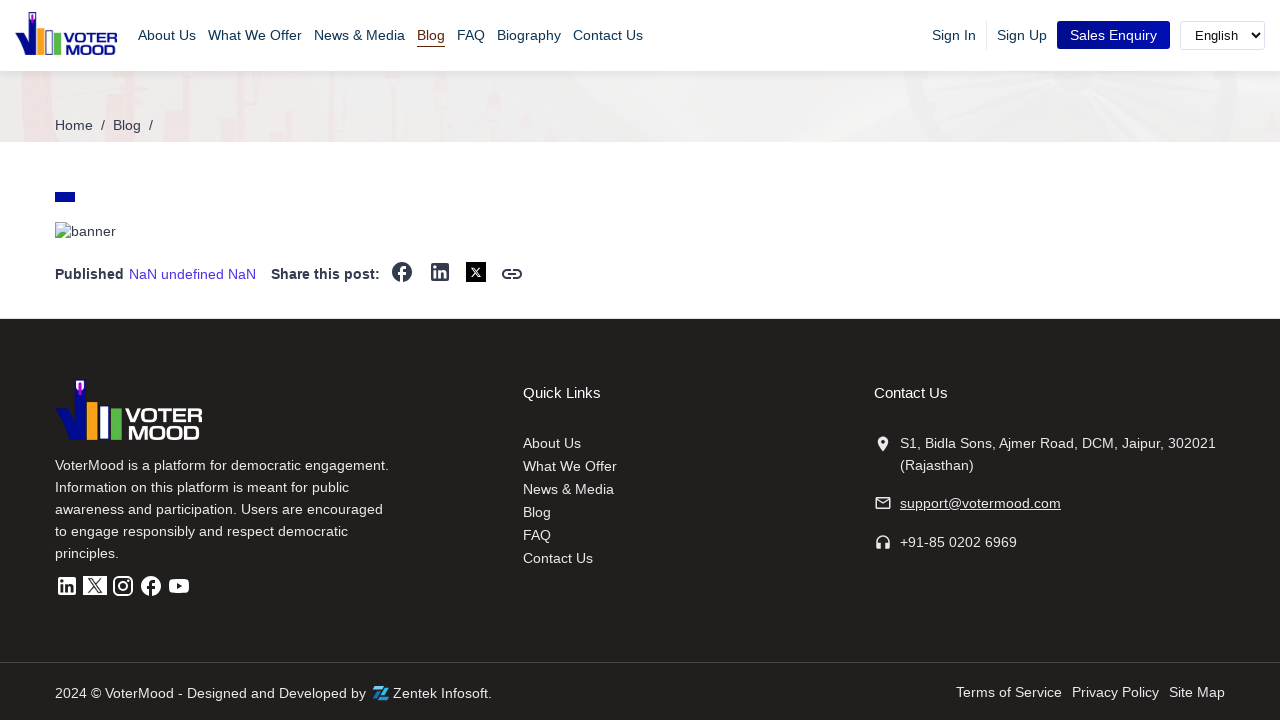

Pressed ArrowDown key (iteration 3 of 3)
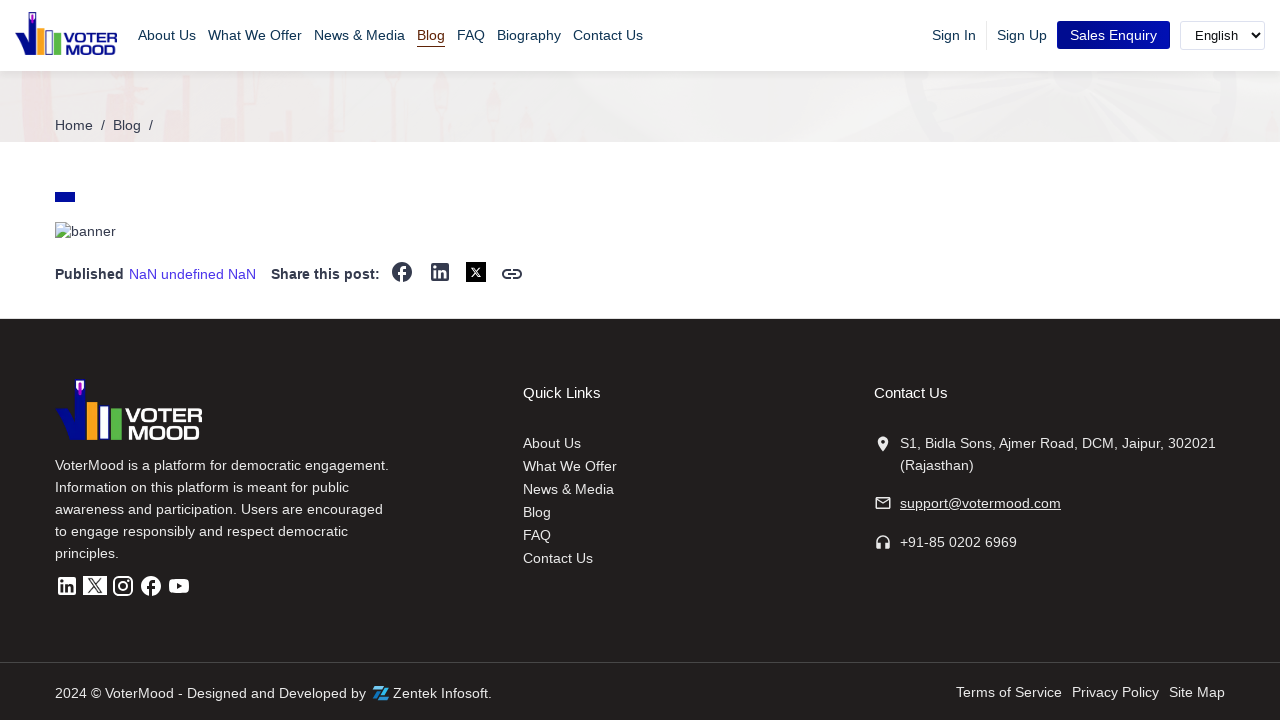

Found 12 SVG elements on the page
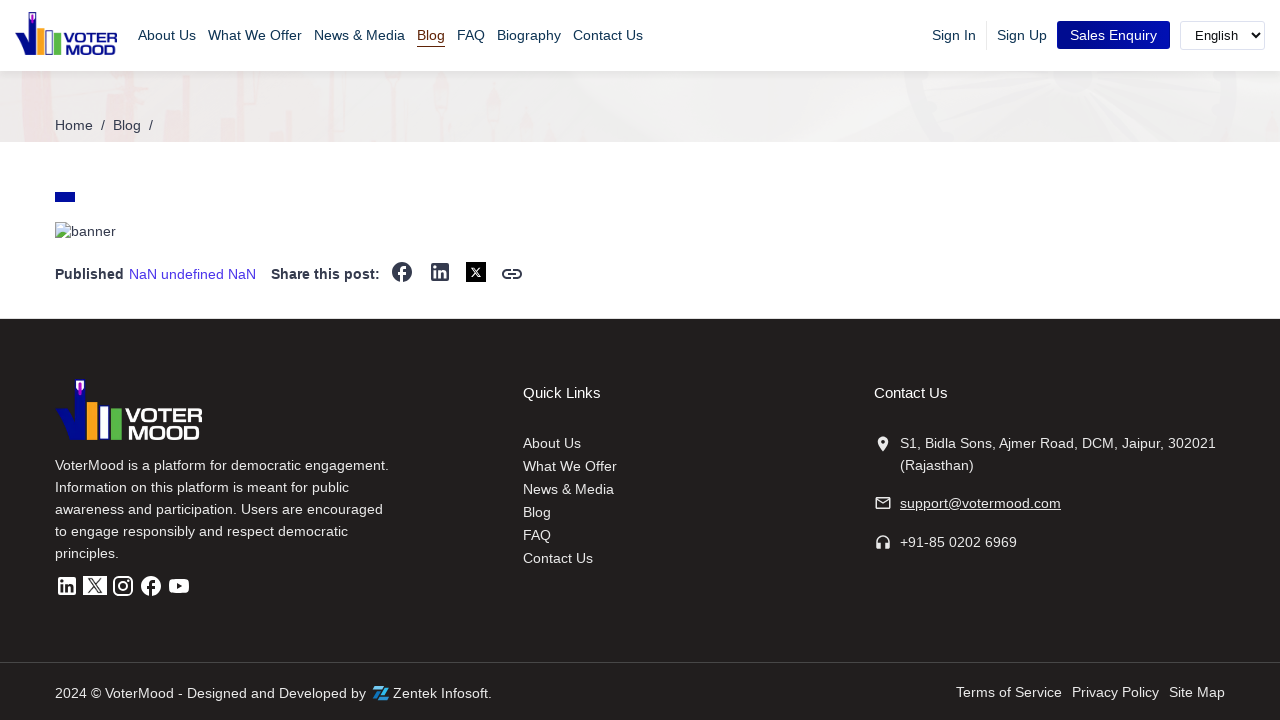

Clicked on the third SVG element at (440, 272) on svg >> nth=2
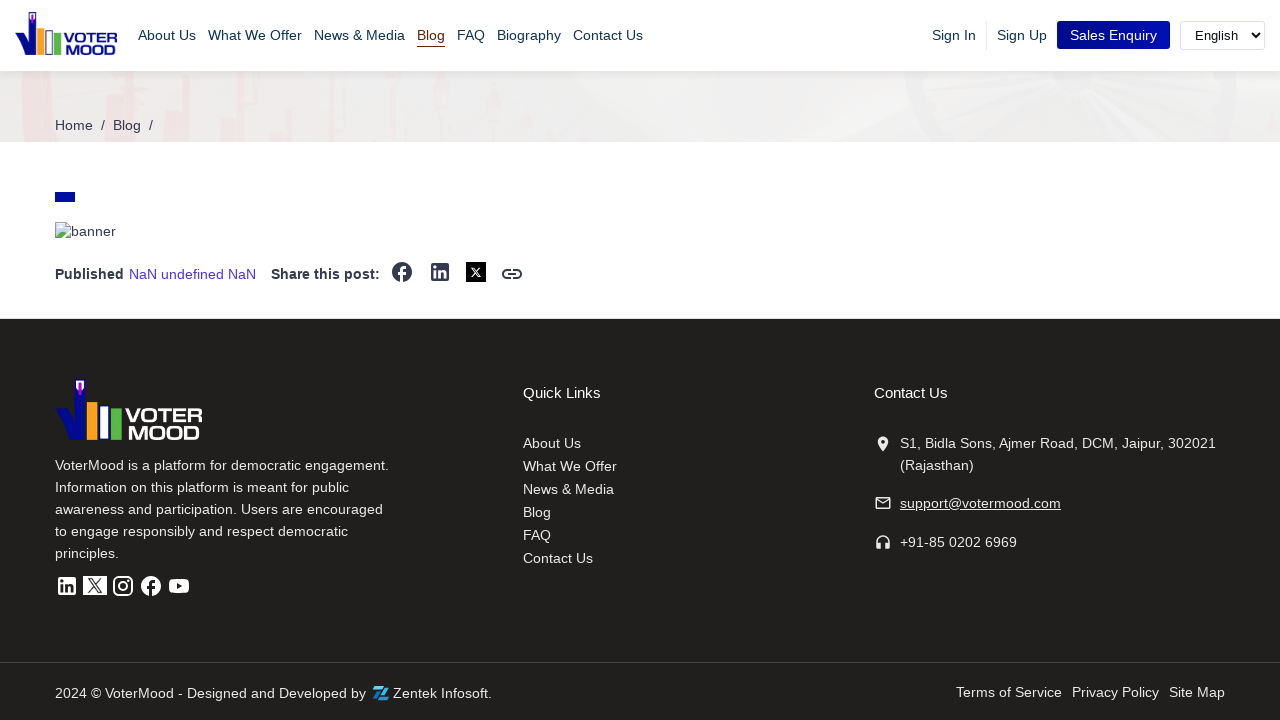

Waited 3 seconds for navigation or page changes to complete
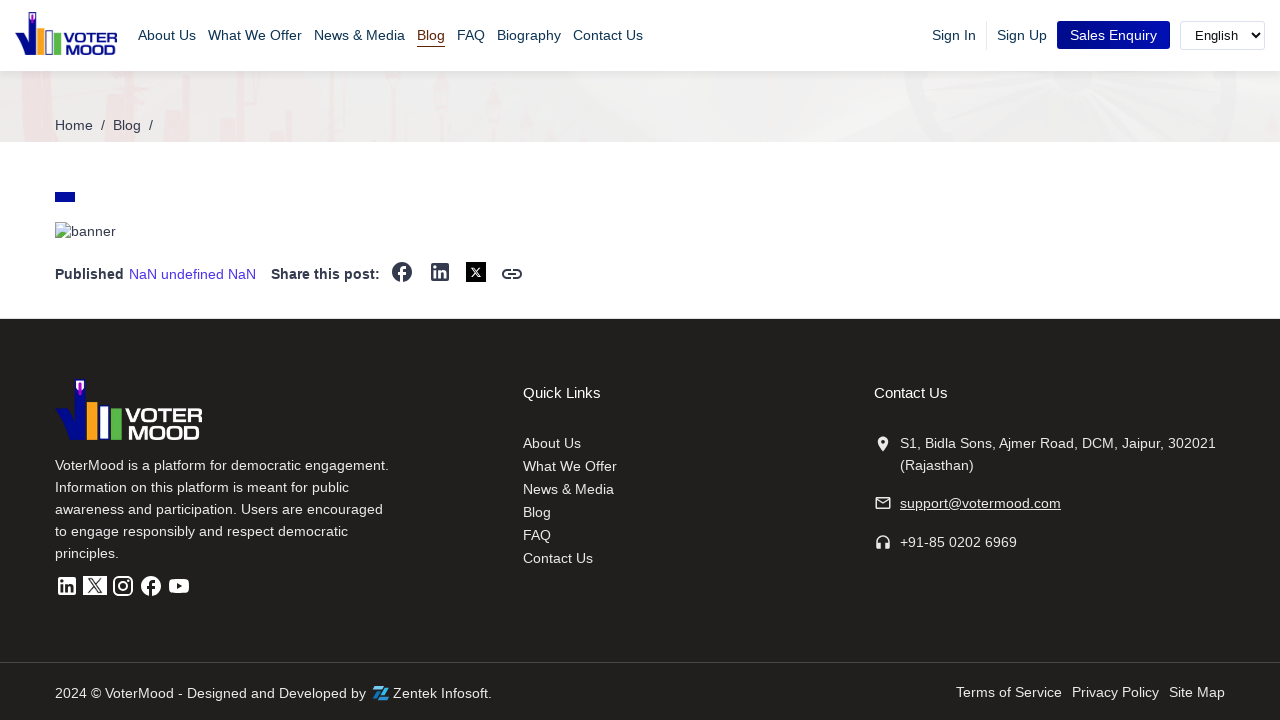

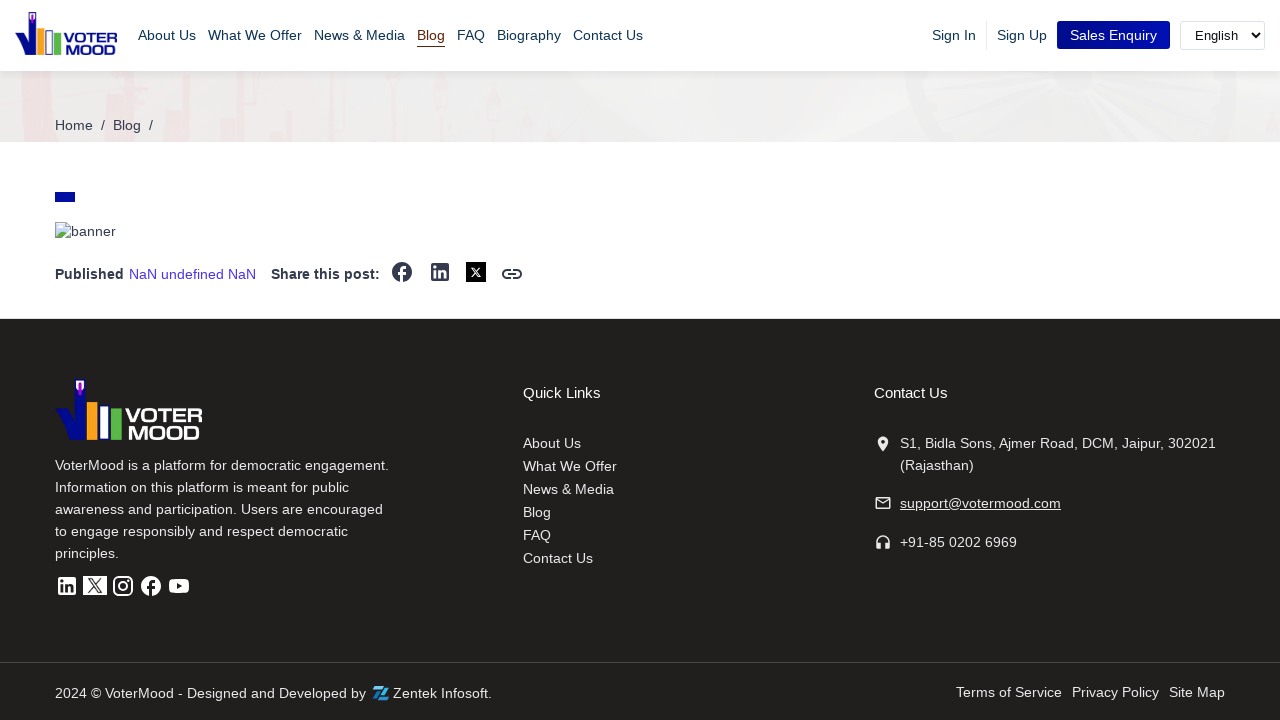